Tests the forgot password link functionality by clicking the forgot password link on the login page and verifying navigation to the password reset request page.

Starting URL: https://opensource-demo.orangehrmlive.com/web/index.php/auth/login

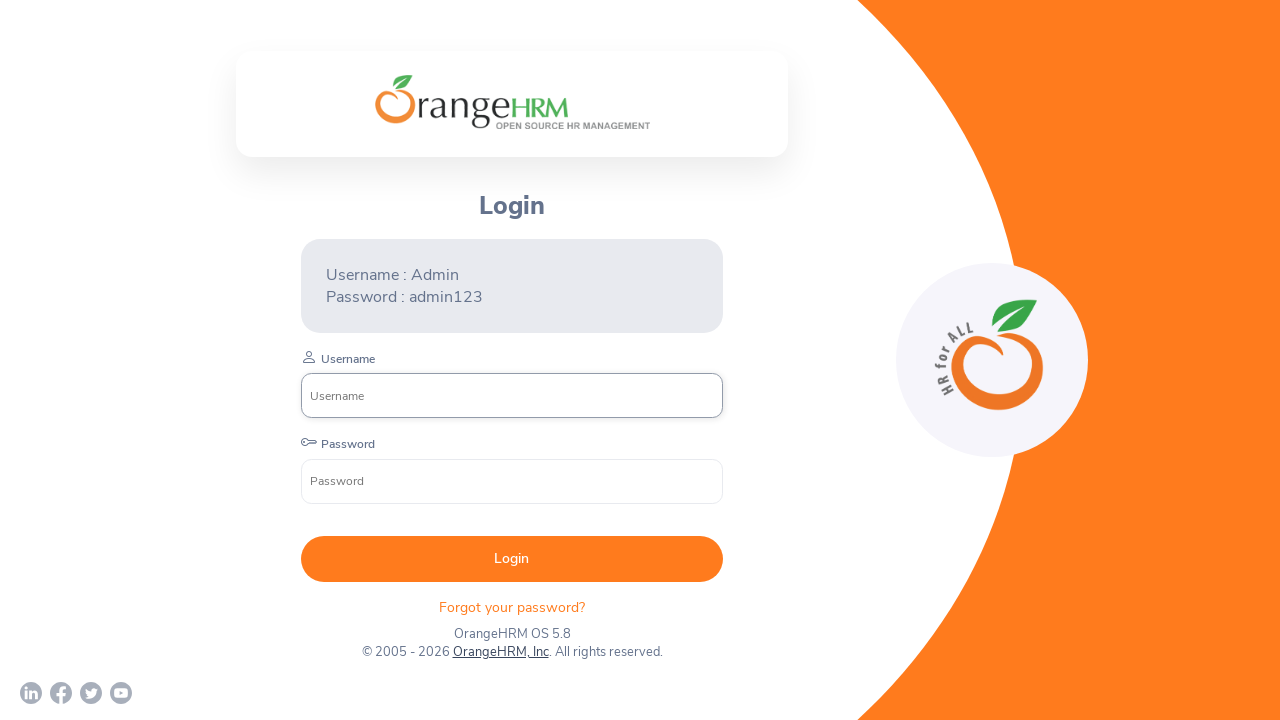

Waited for page to load (networkidle)
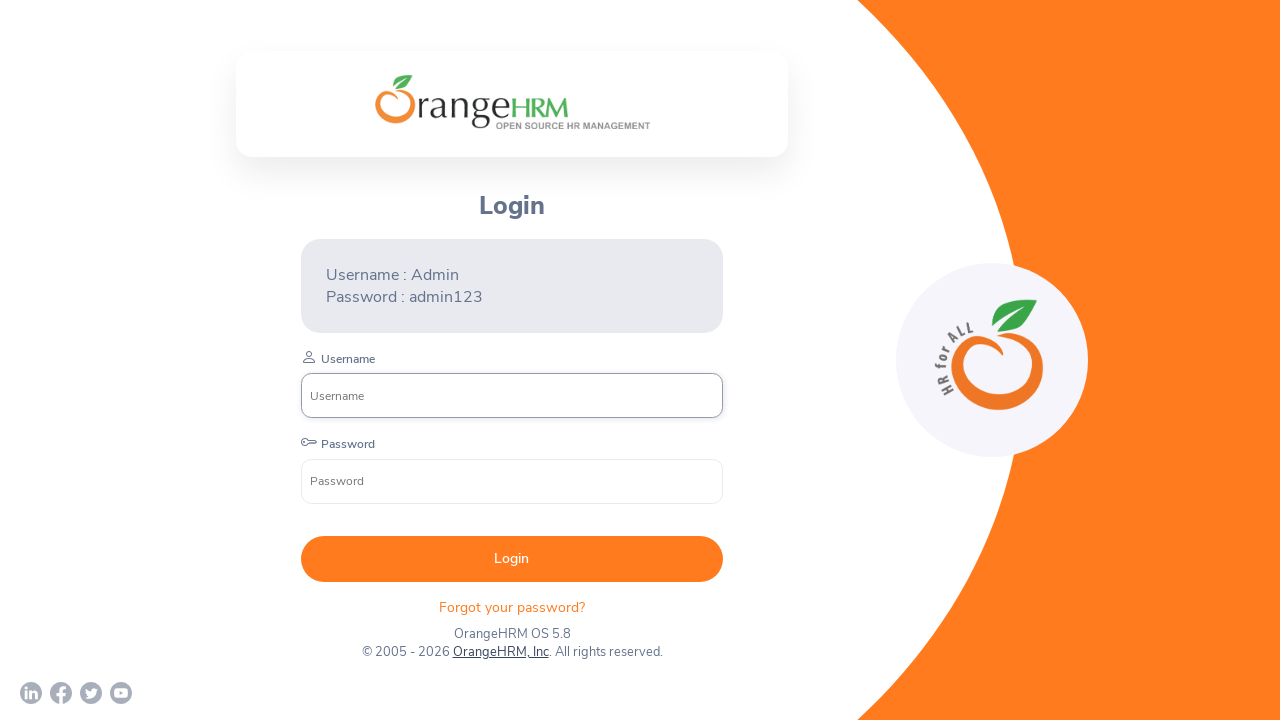

Clicked the 'Forgot your password?' link at (512, 607) on p.oxd-text.oxd-text--p.orangehrm-login-forgot-header
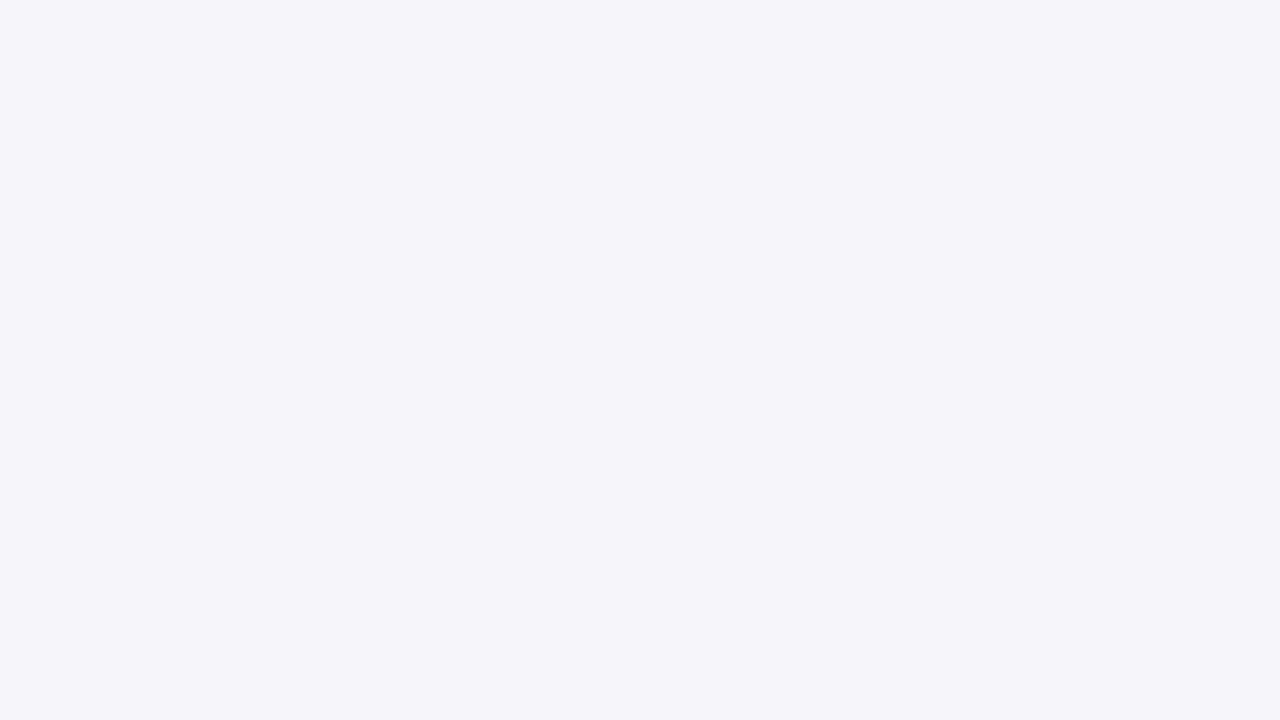

Successfully navigated to password reset request page
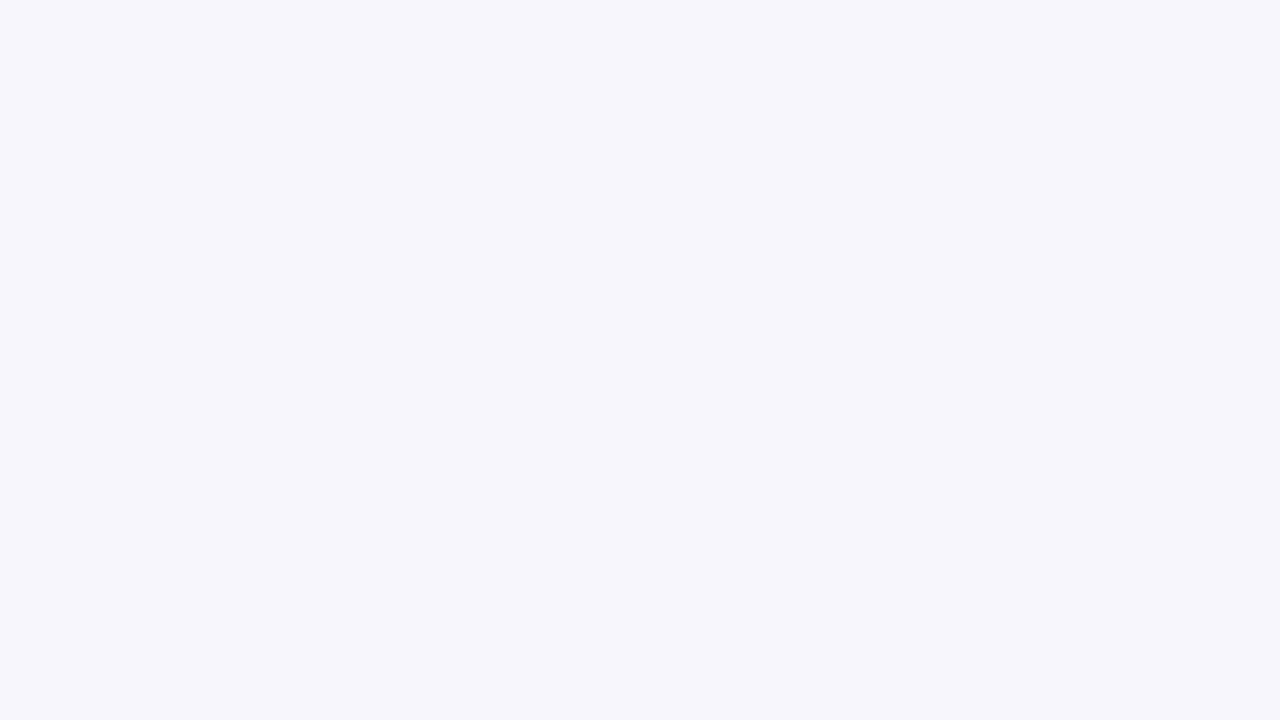

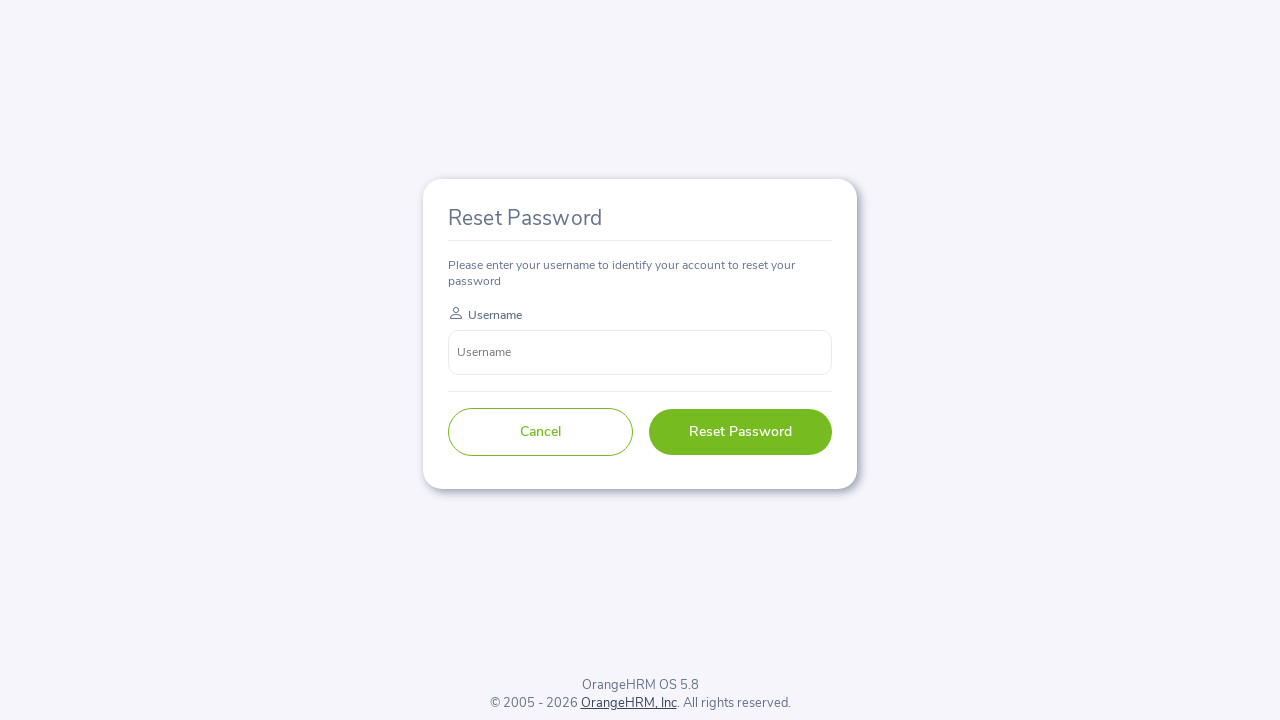